Navigates to Python.org homepage and verifies that the events widget with dates and titles is present

Starting URL: https://www.python.org/

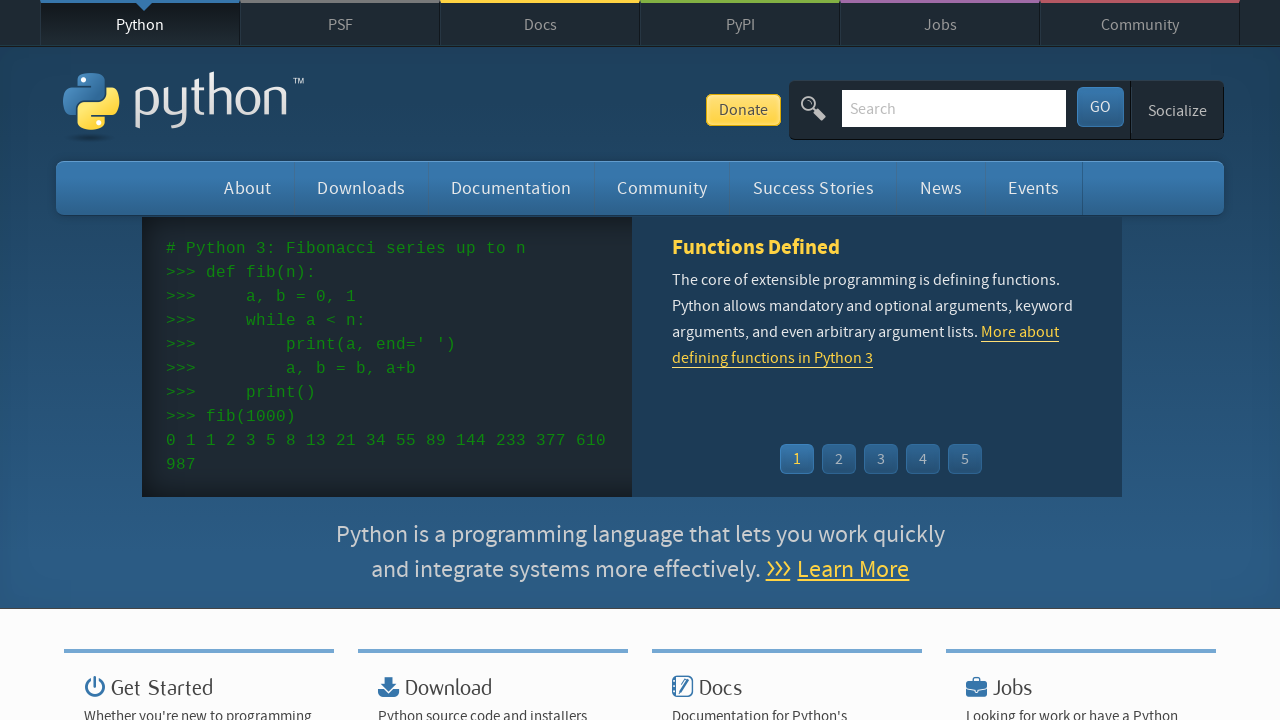

Navigated to Python.org homepage
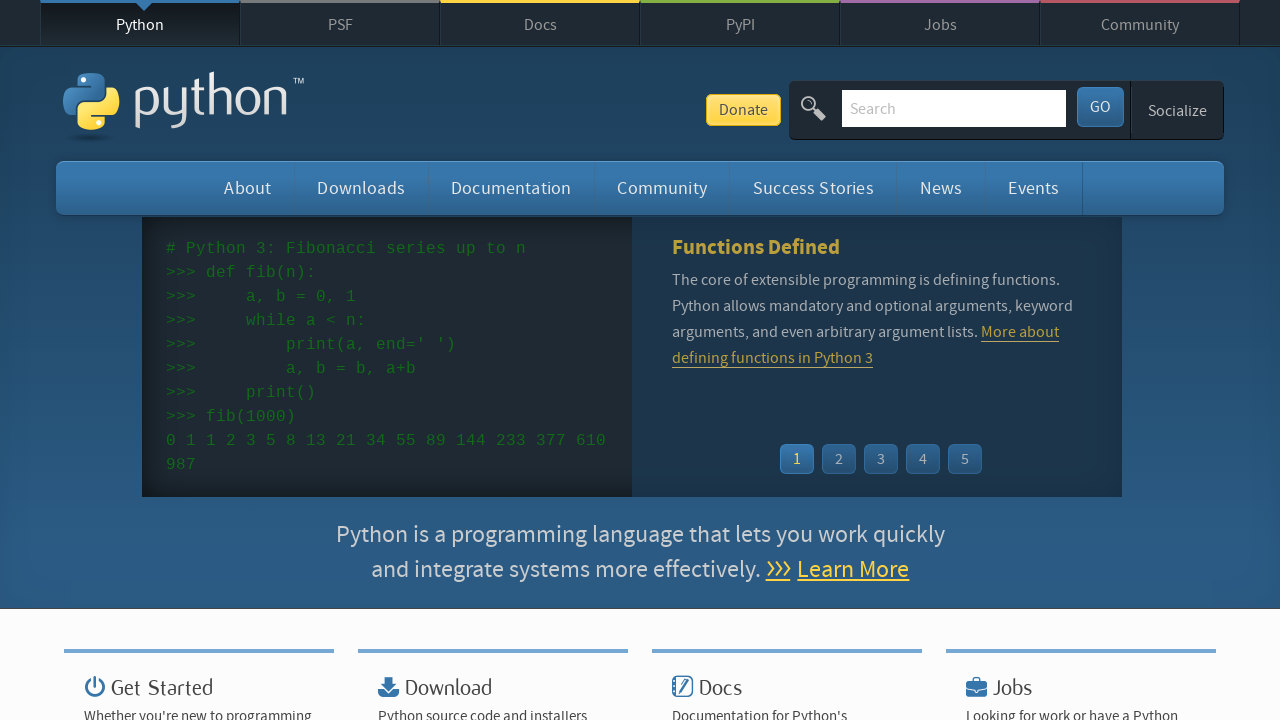

Events widget loaded
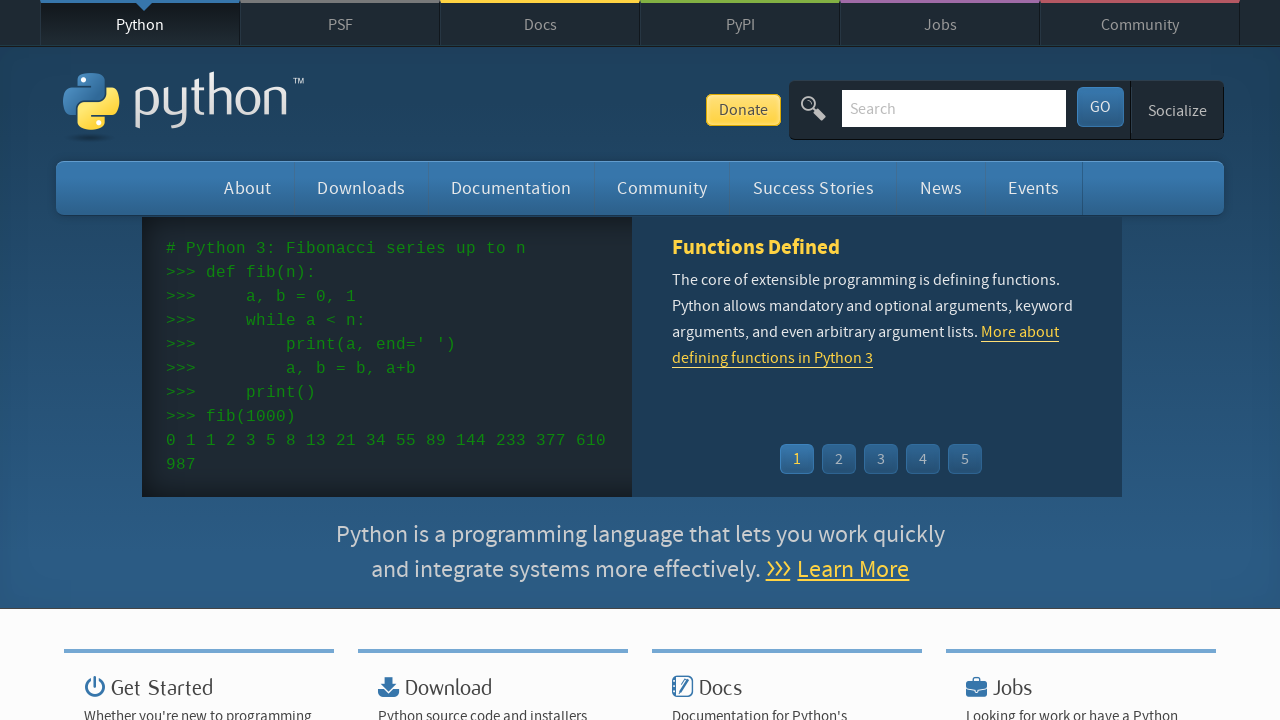

Event dates in widget are present
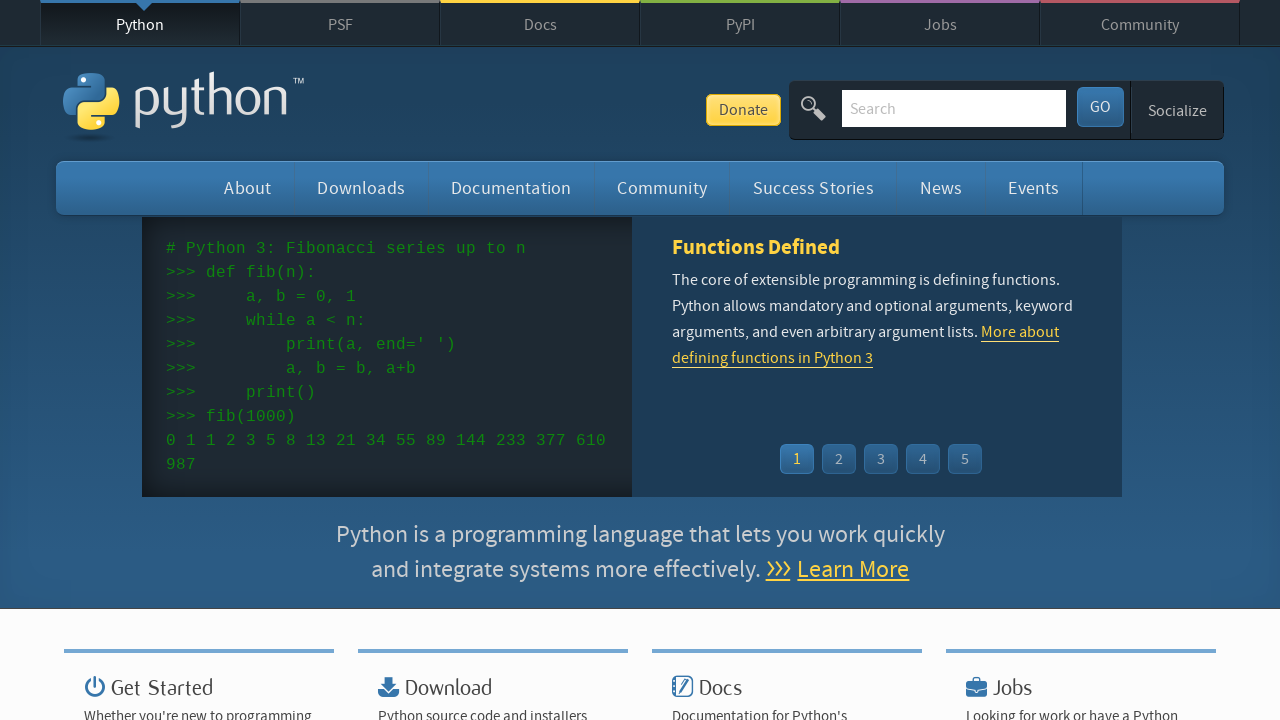

Event titles in widget are present
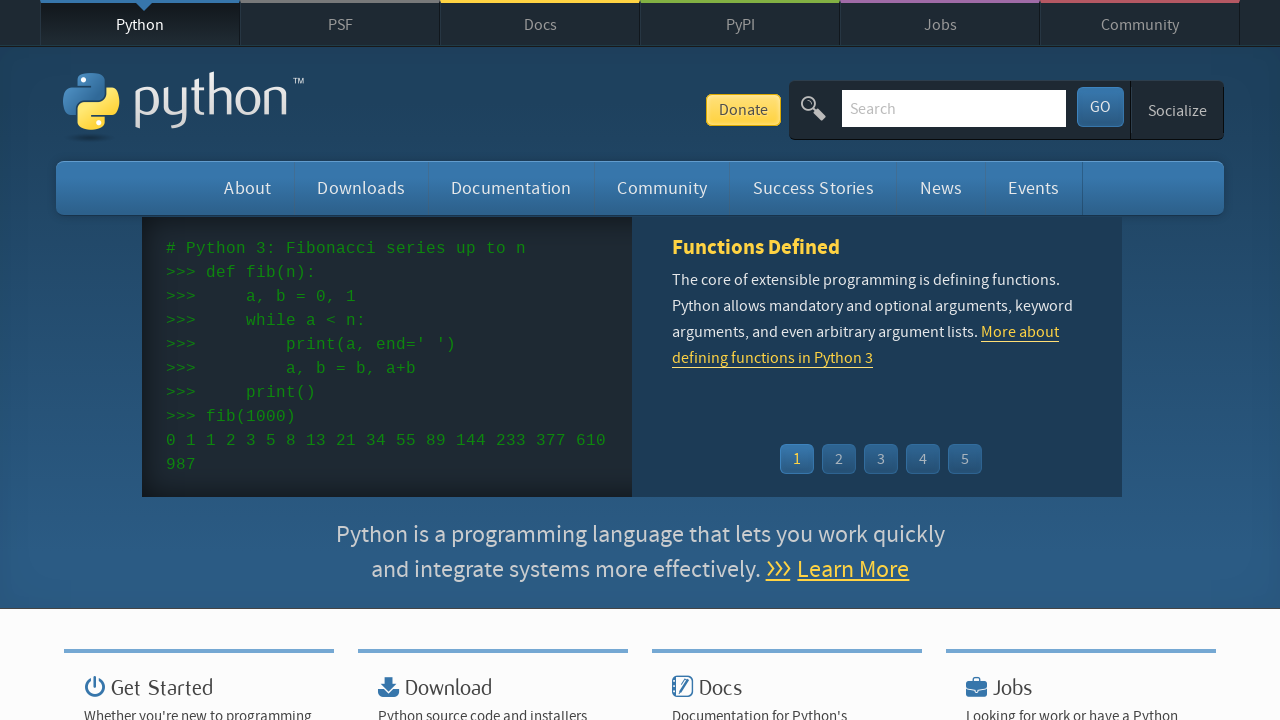

Located all event date elements
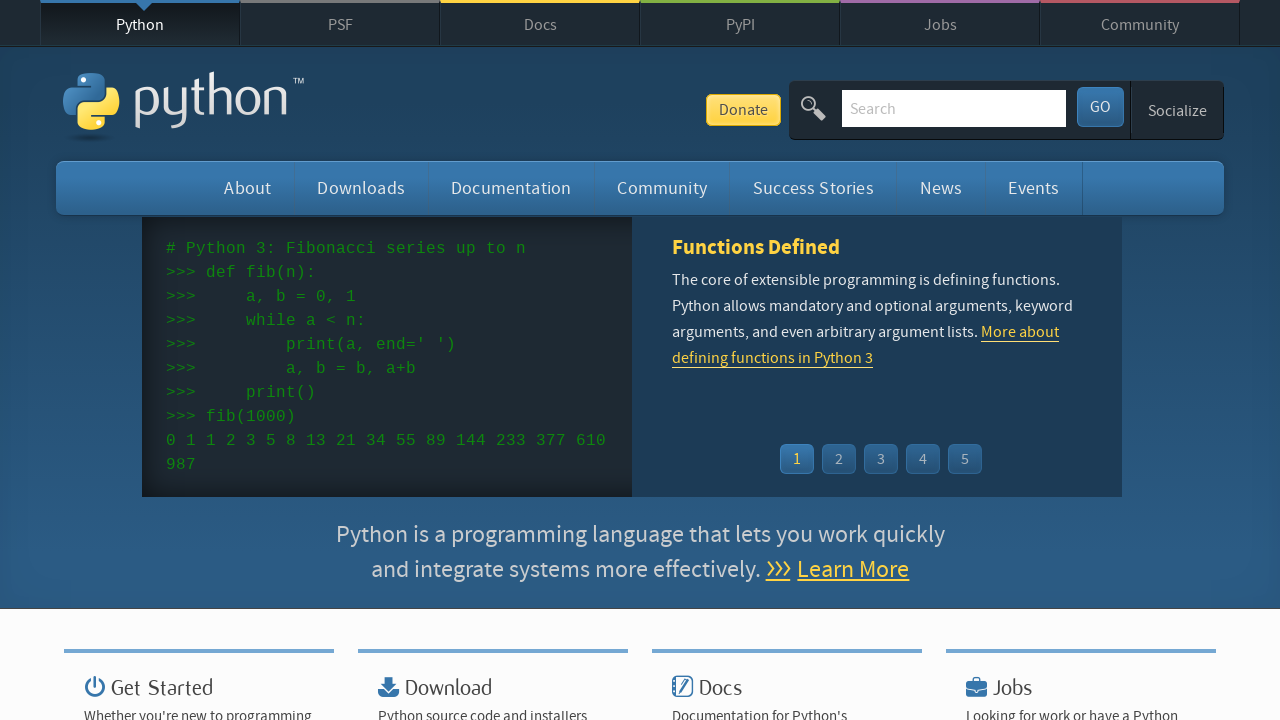

Located all event title elements
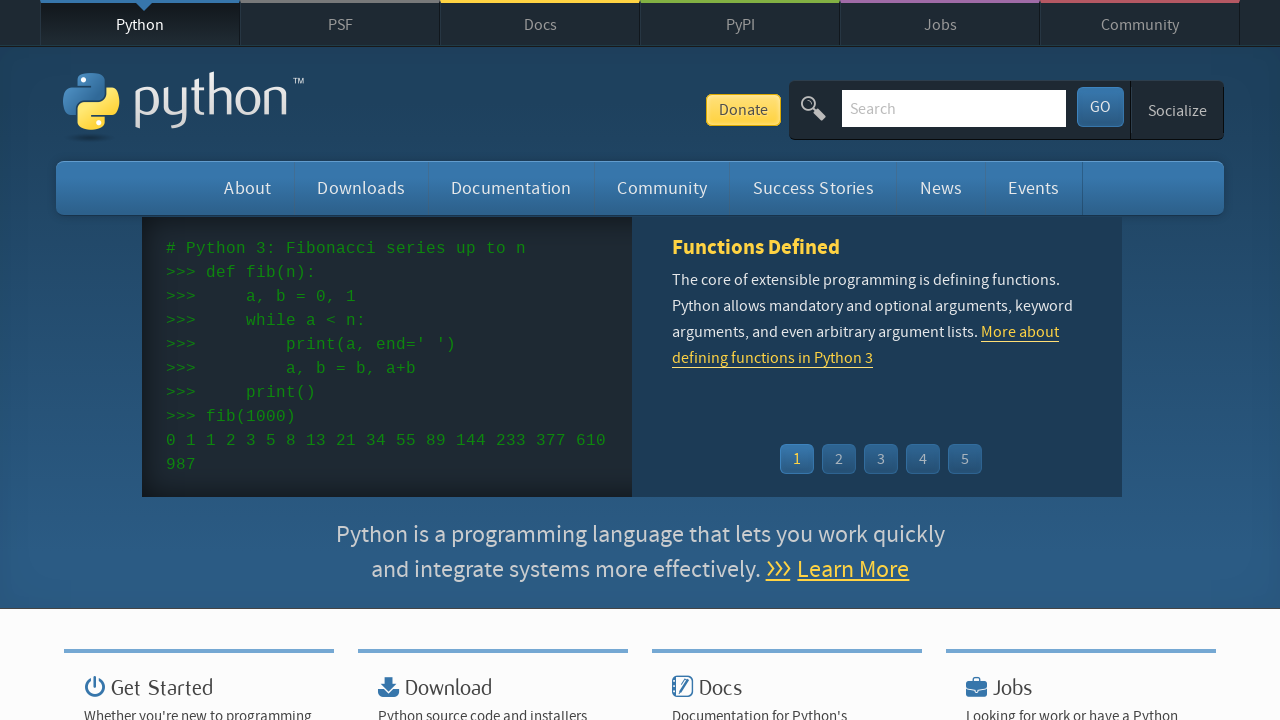

Verified at least 5 event dates are present
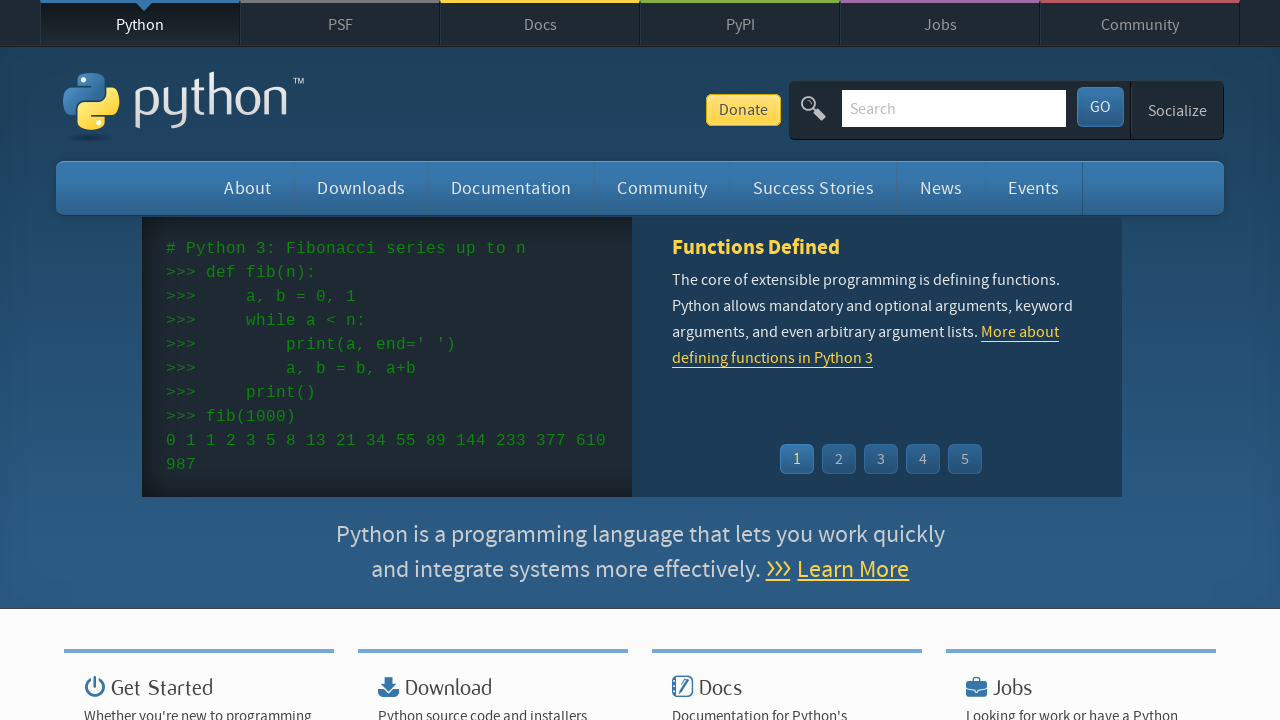

Verified at least 5 event titles are present
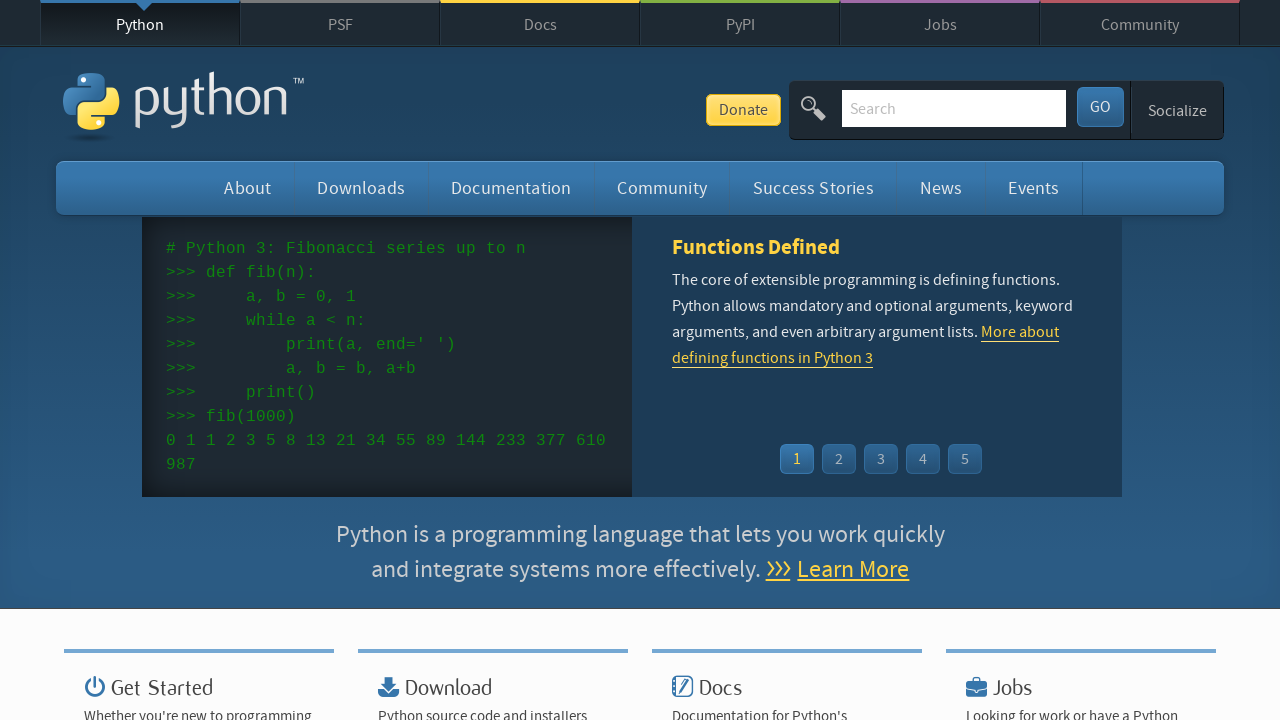

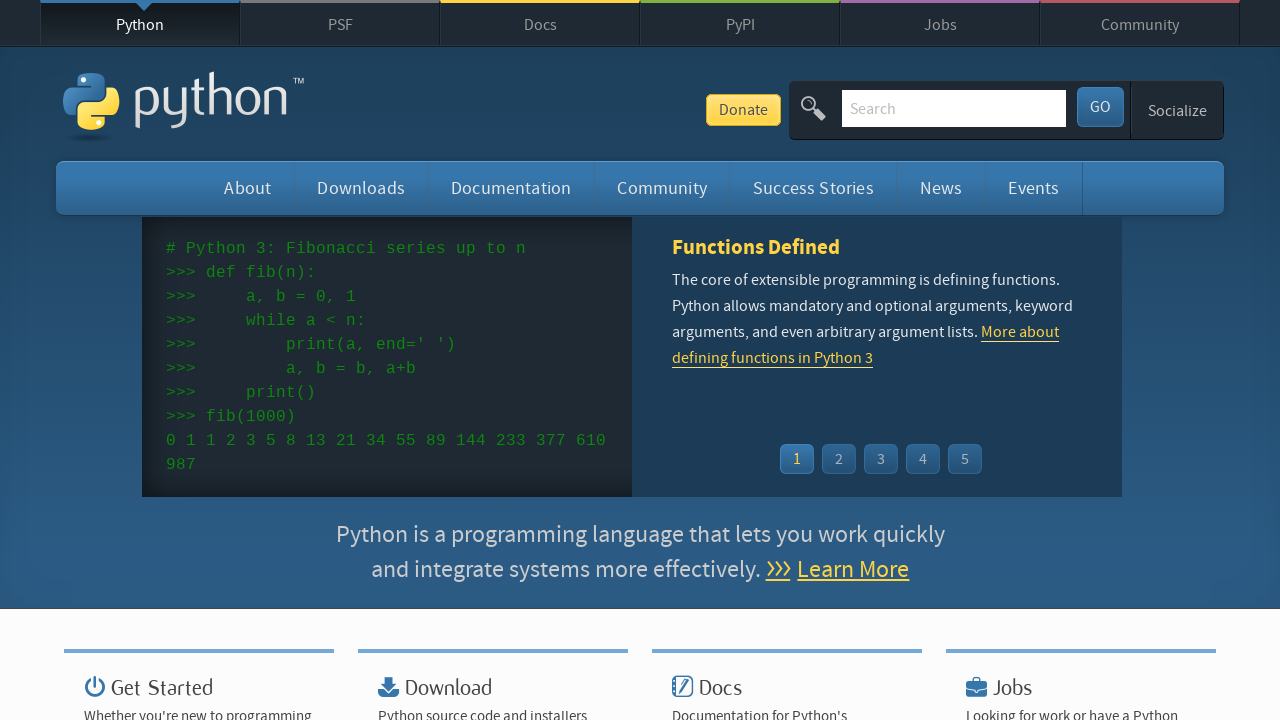